Tests the Python.org search functionality by entering a search query and submitting the form using the Enter key

Starting URL: https://www.python.org

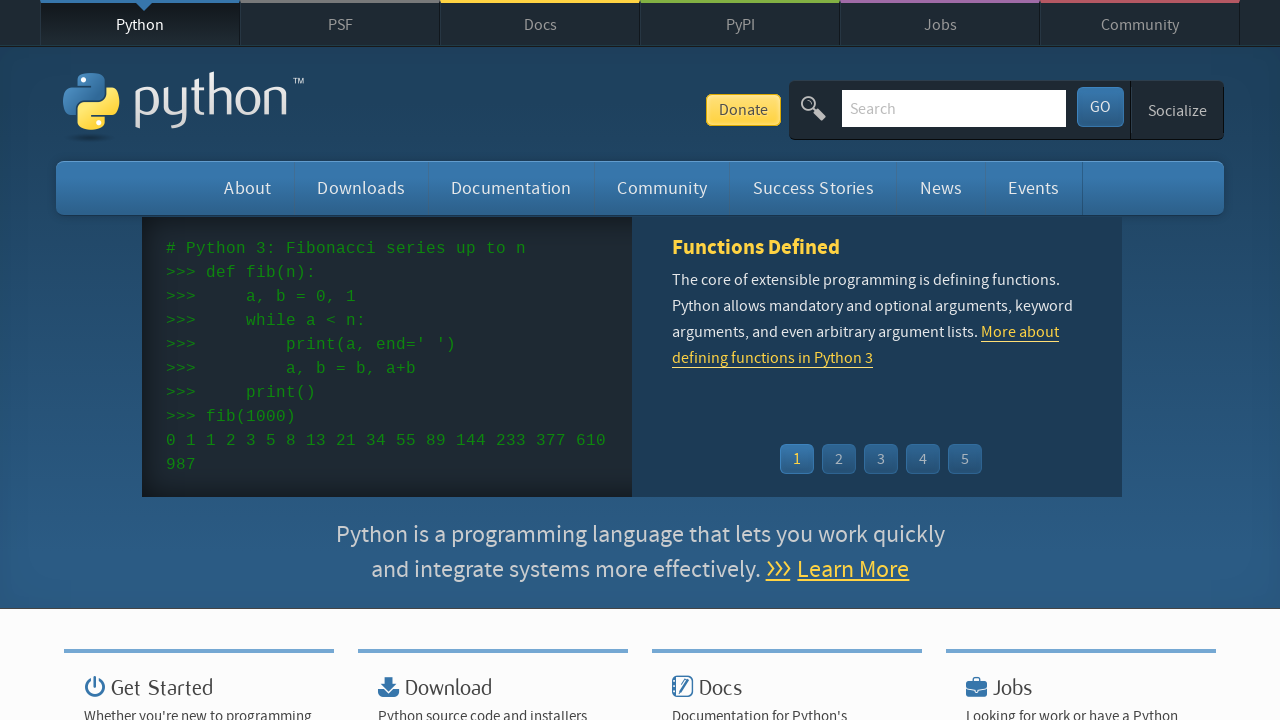

Filled search box with 'web development' on input[name='q']
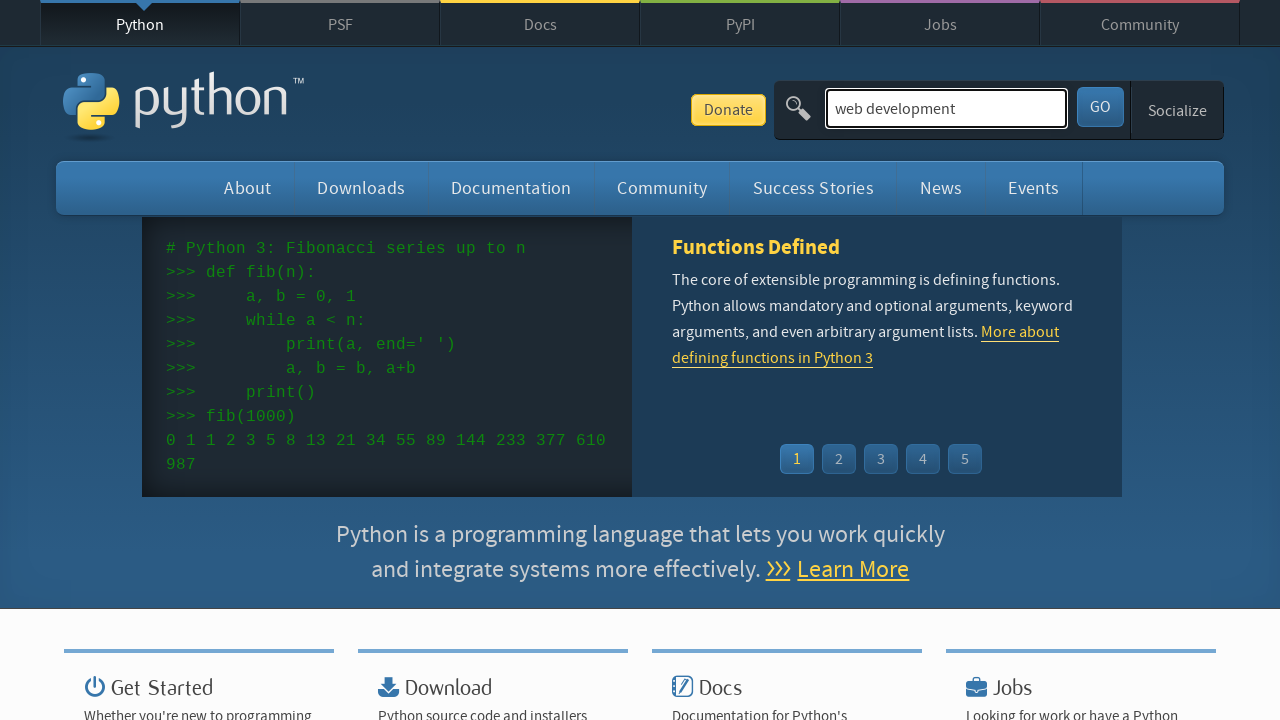

Pressed Enter to submit search form on input[name='q']
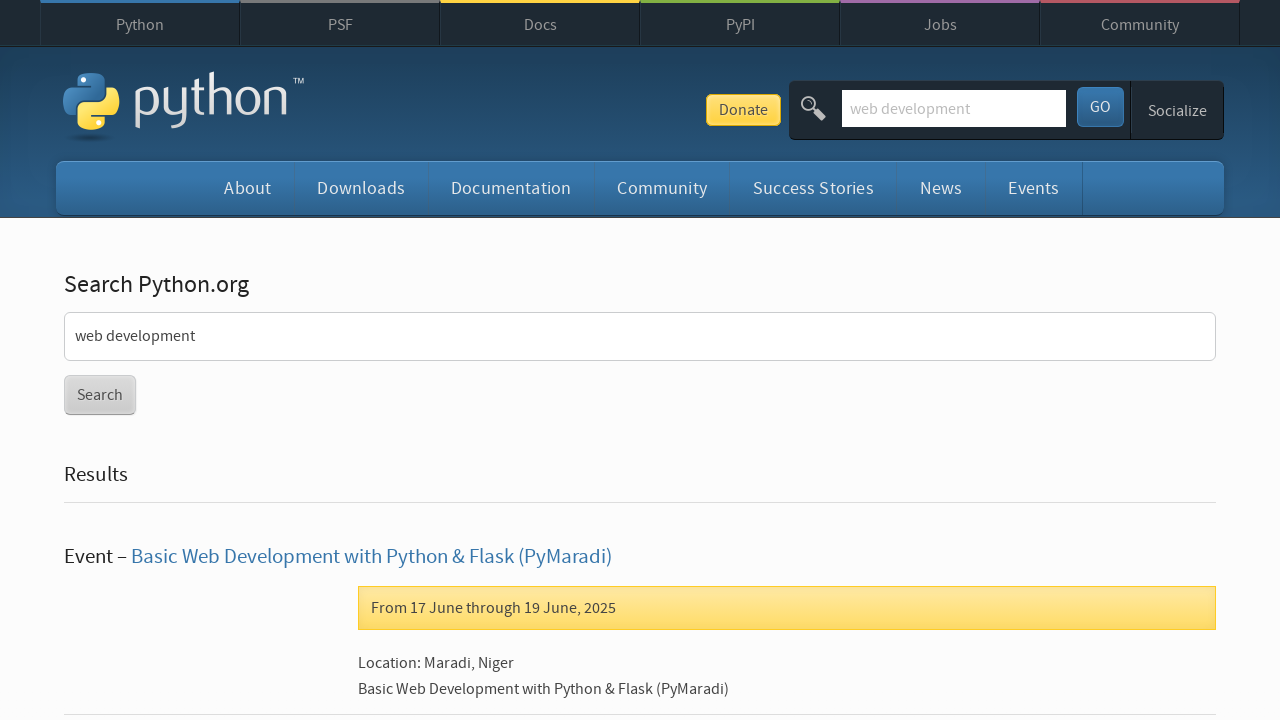

Search results page loaded and network idle
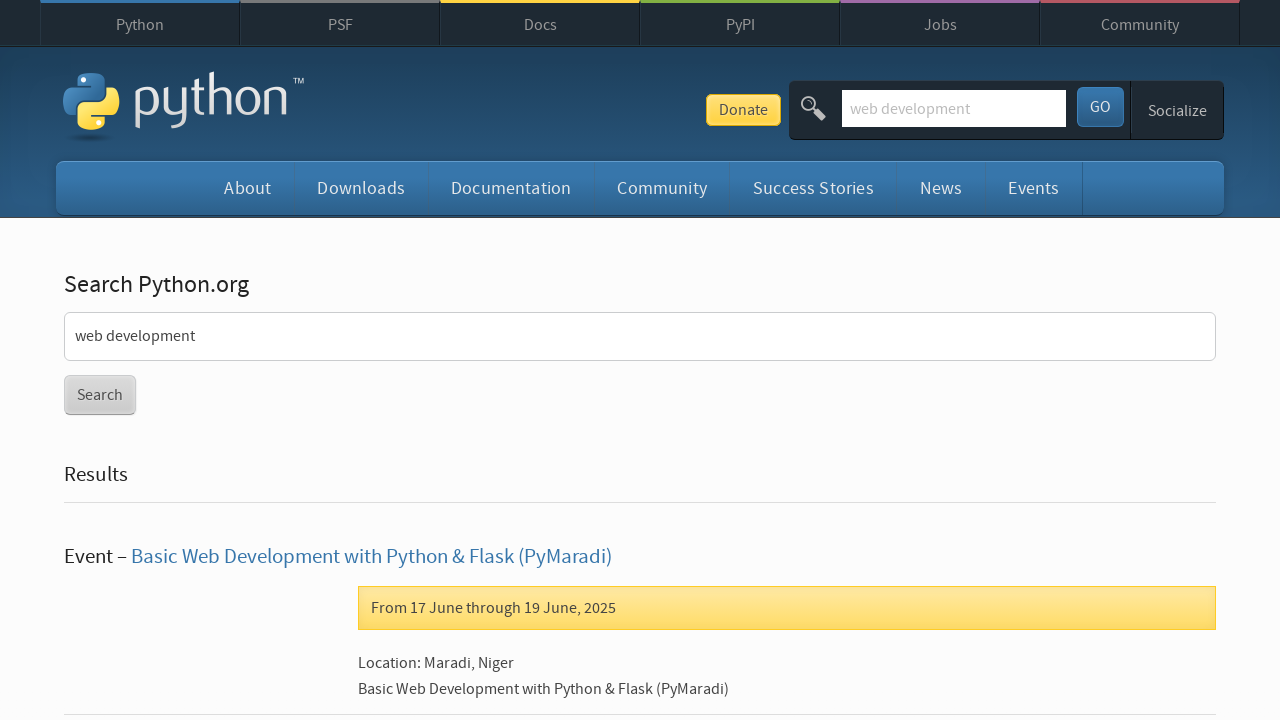

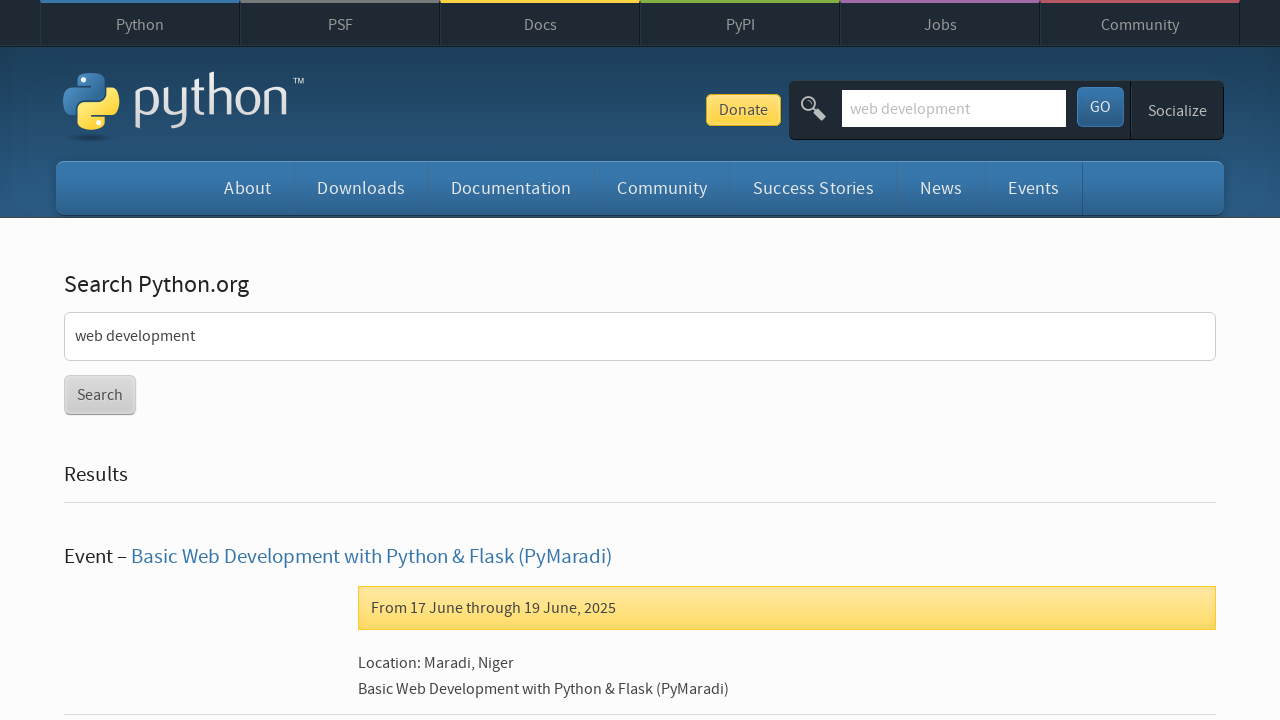